Tests opening a new tab by clicking the tab button and switching to the new tab to verify the URL

Starting URL: https://demoqa.com/browser-windows

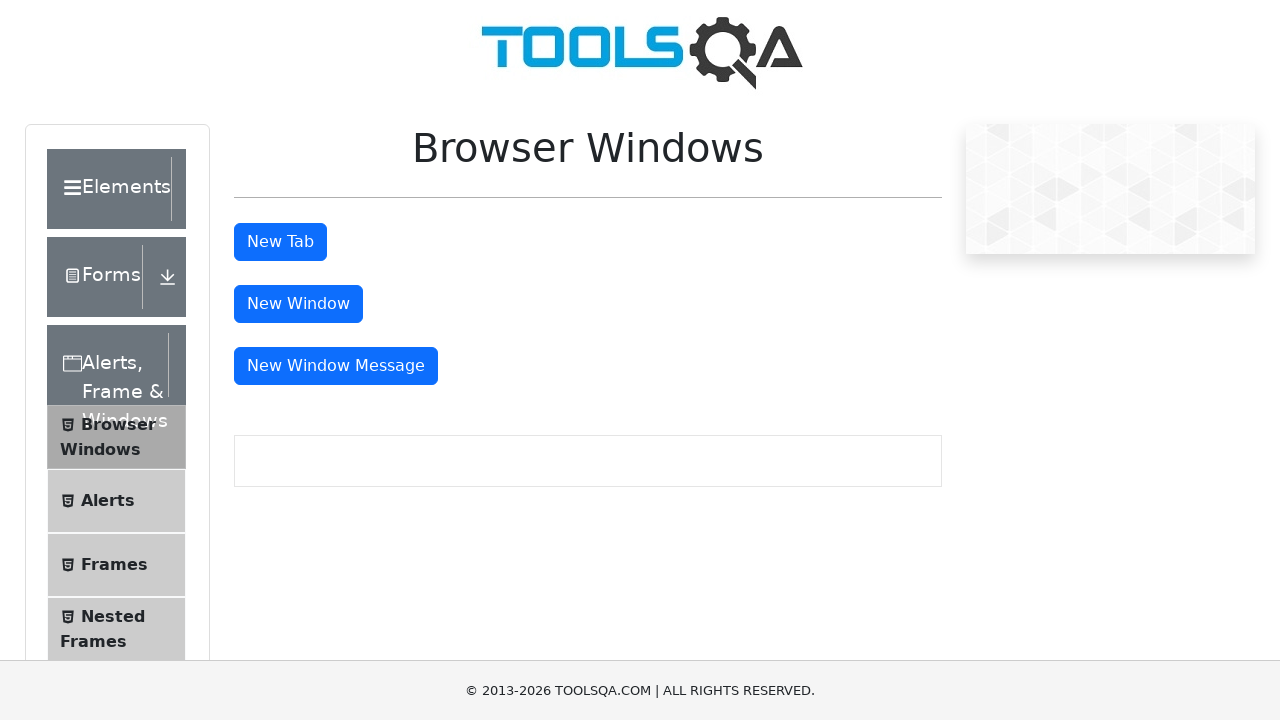

Clicked tab button to open new tab at (280, 242) on #tabButton
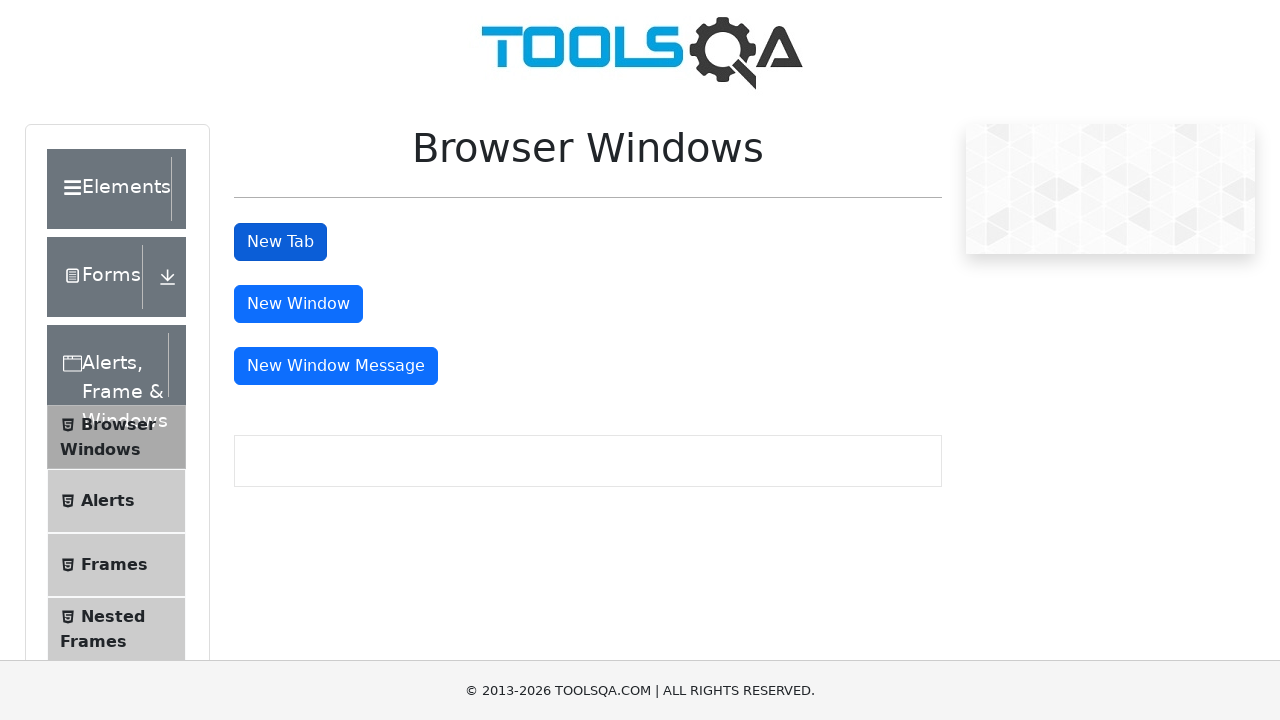

Retrieved new tab/page object
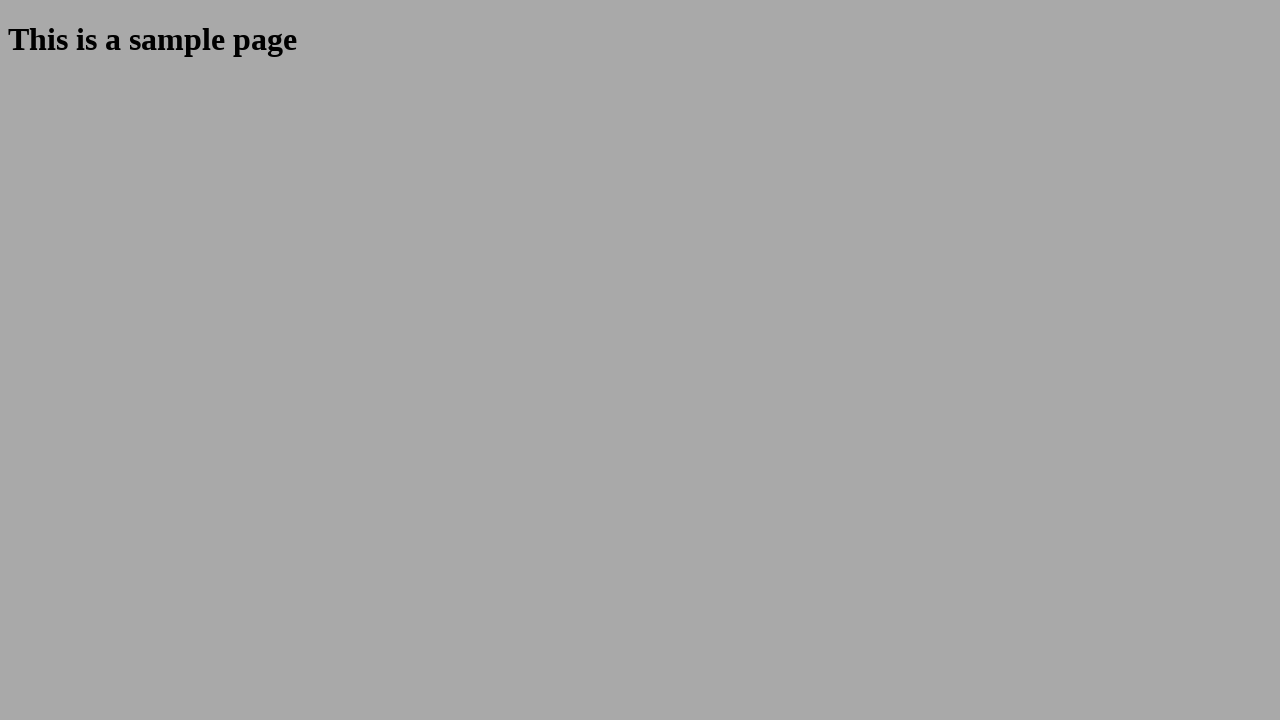

New tab finished loading
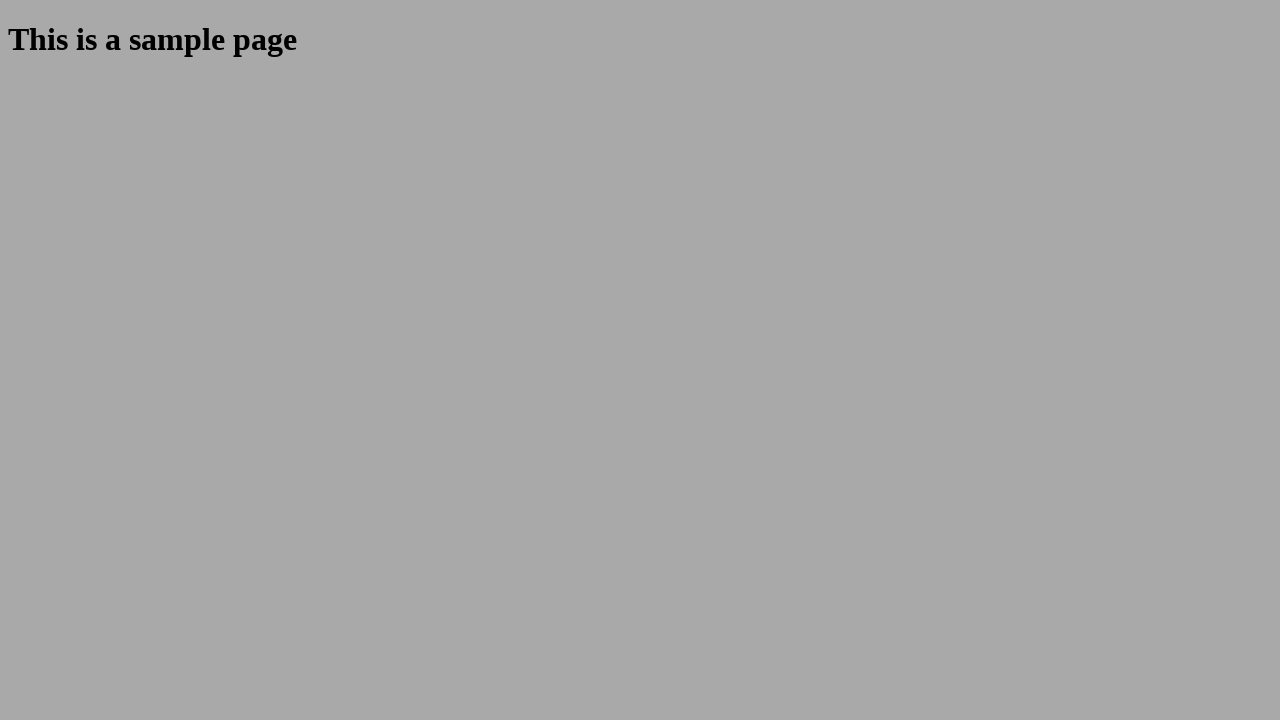

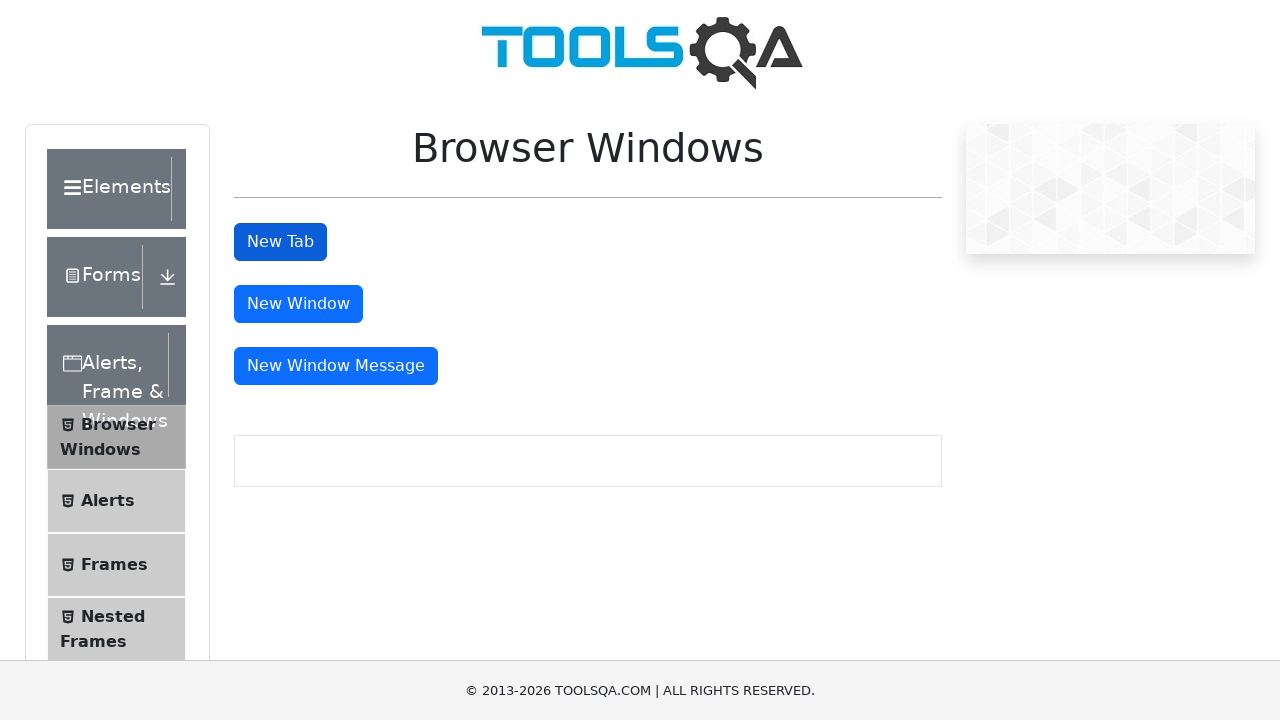